Navigates to DuckDuckGo homepage and verifies the page loads by checking the title

Starting URL: https://duckduckgo.com/

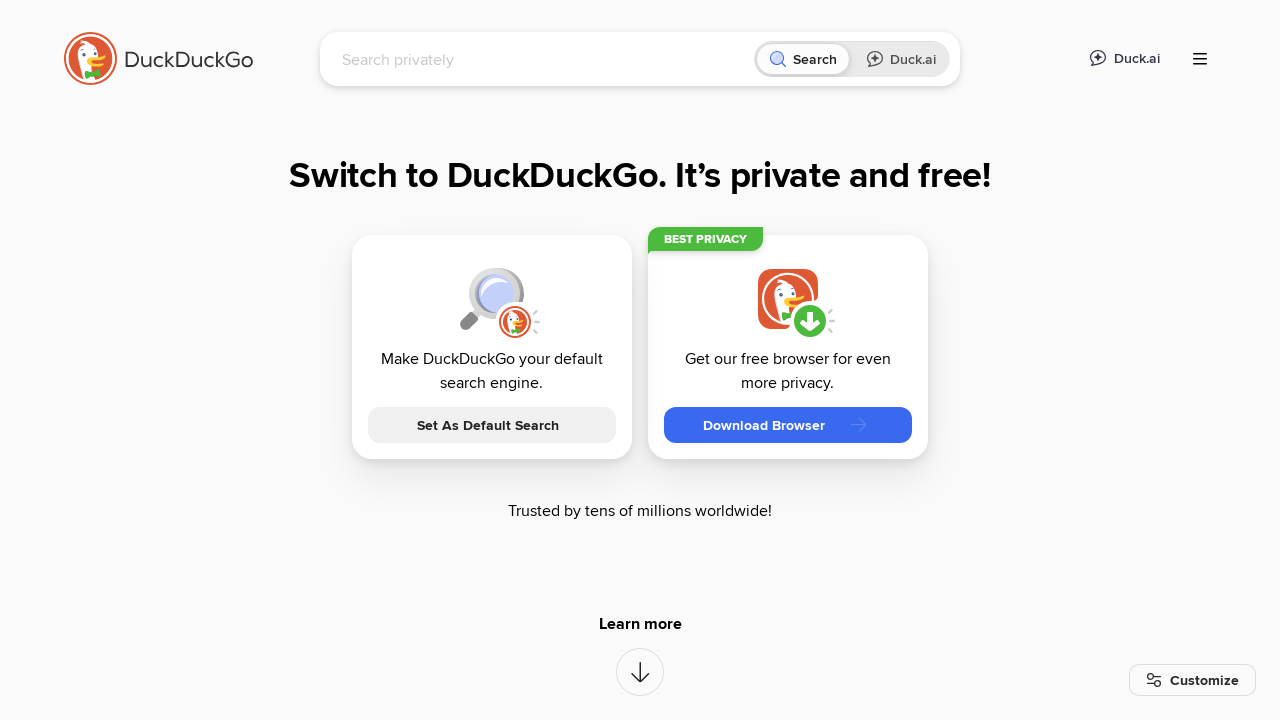

Verified DuckDuckGo page title exists
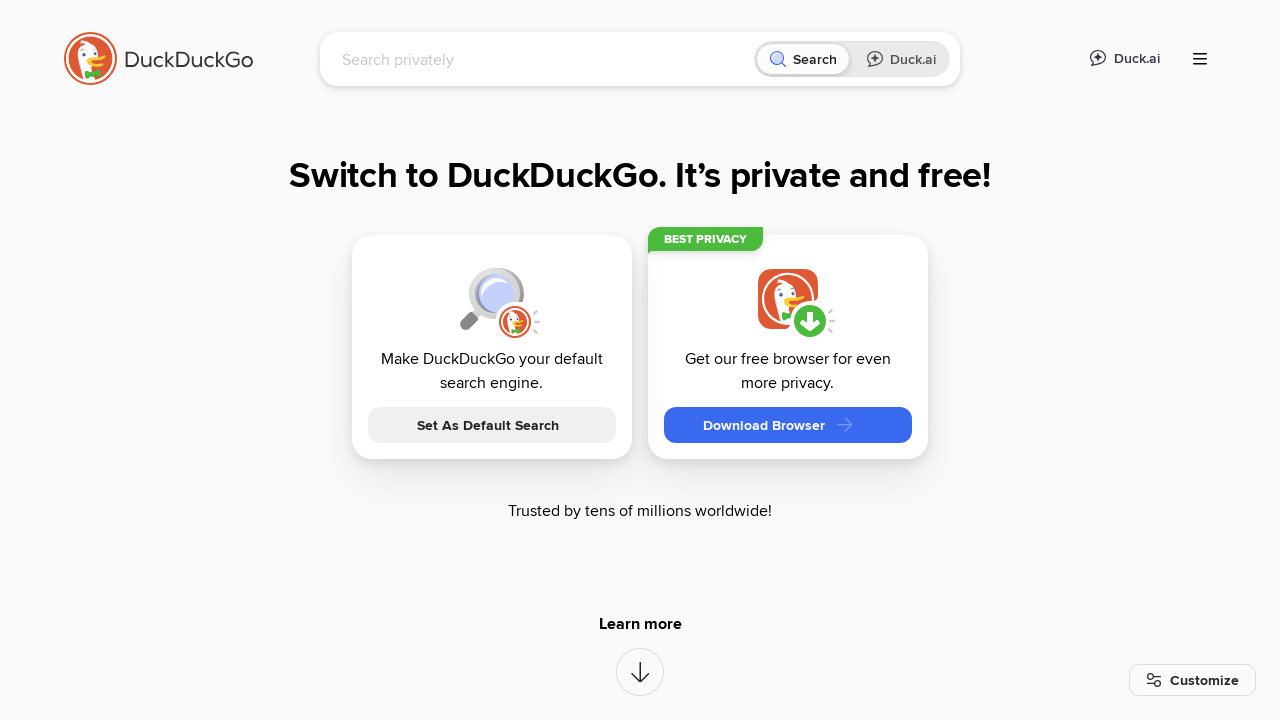

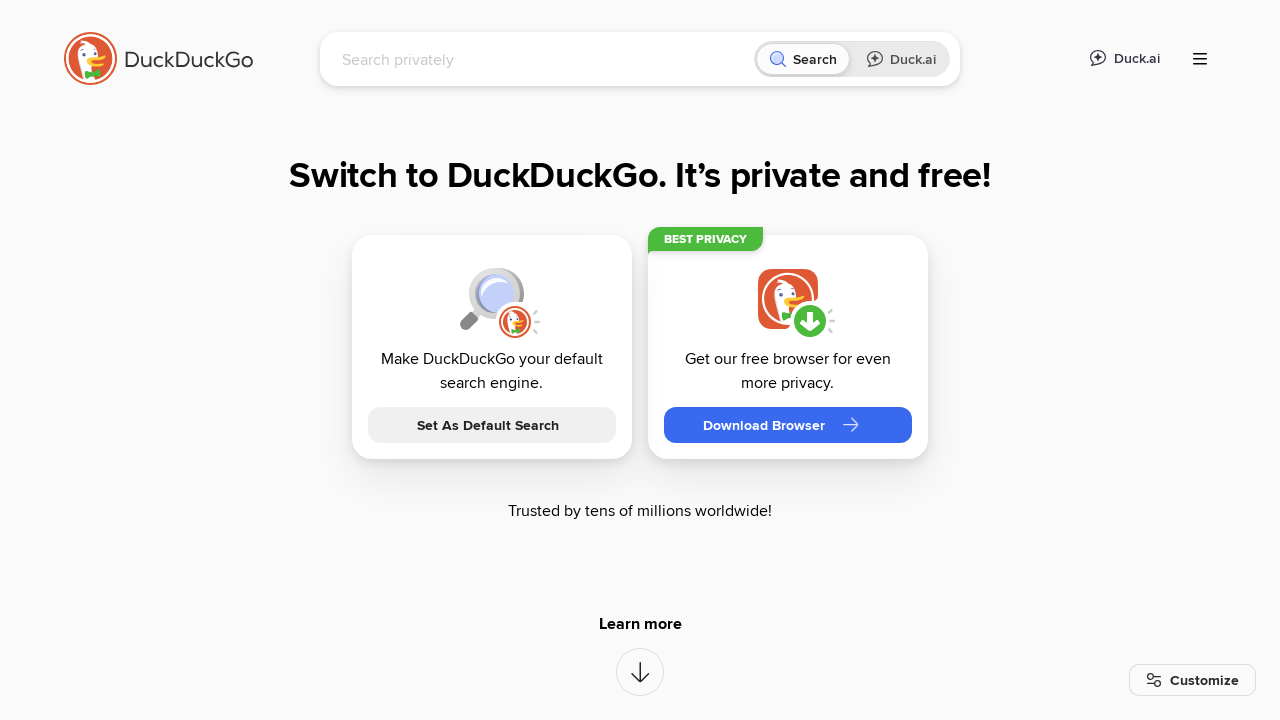